Tests that edits are cancelled when pressing Escape key

Starting URL: https://demo.playwright.dev/todomvc

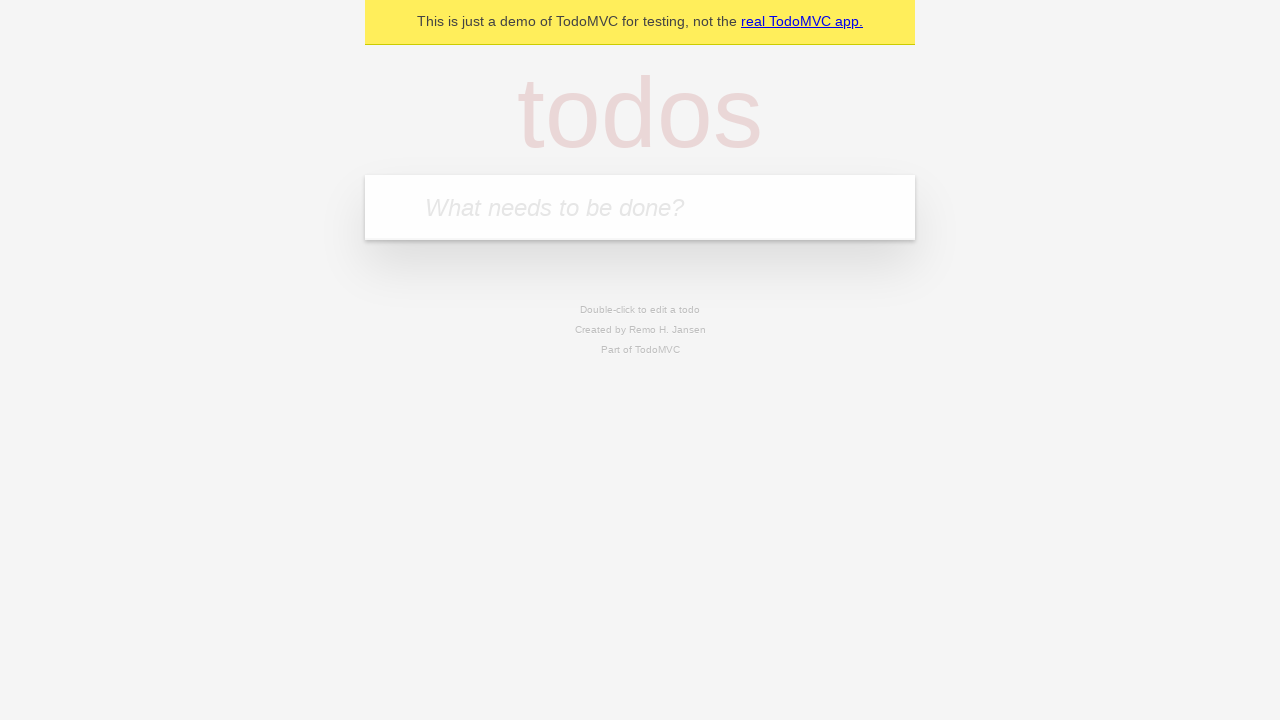

Filled first todo input with 'buy some cheese' on internal:attr=[placeholder="What needs to be done?"i]
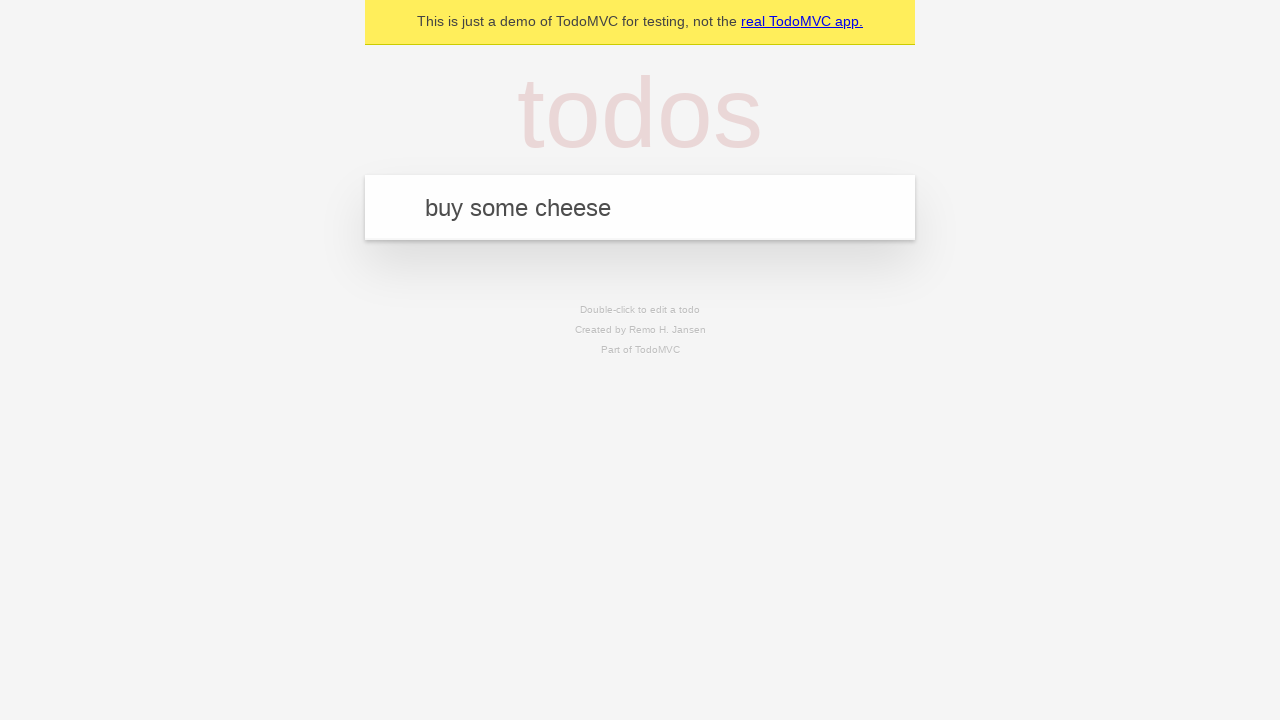

Pressed Enter to create first todo on internal:attr=[placeholder="What needs to be done?"i]
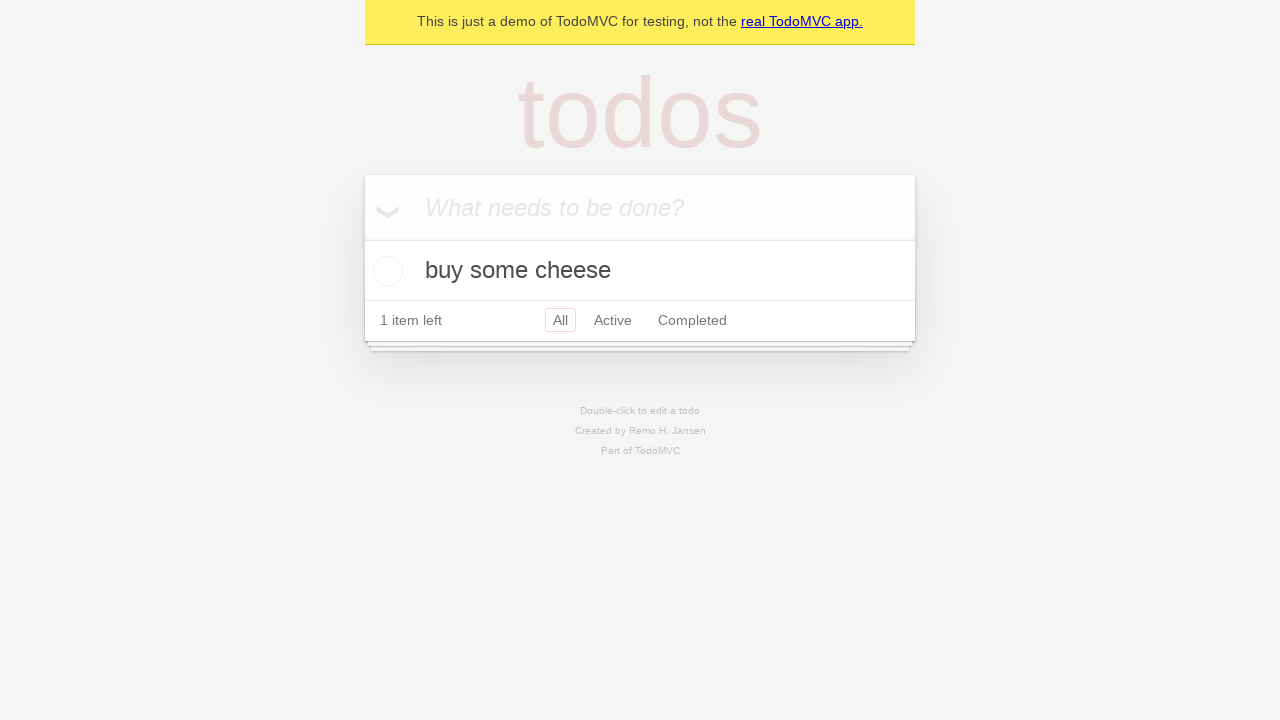

Filled second todo input with 'feed the cat' on internal:attr=[placeholder="What needs to be done?"i]
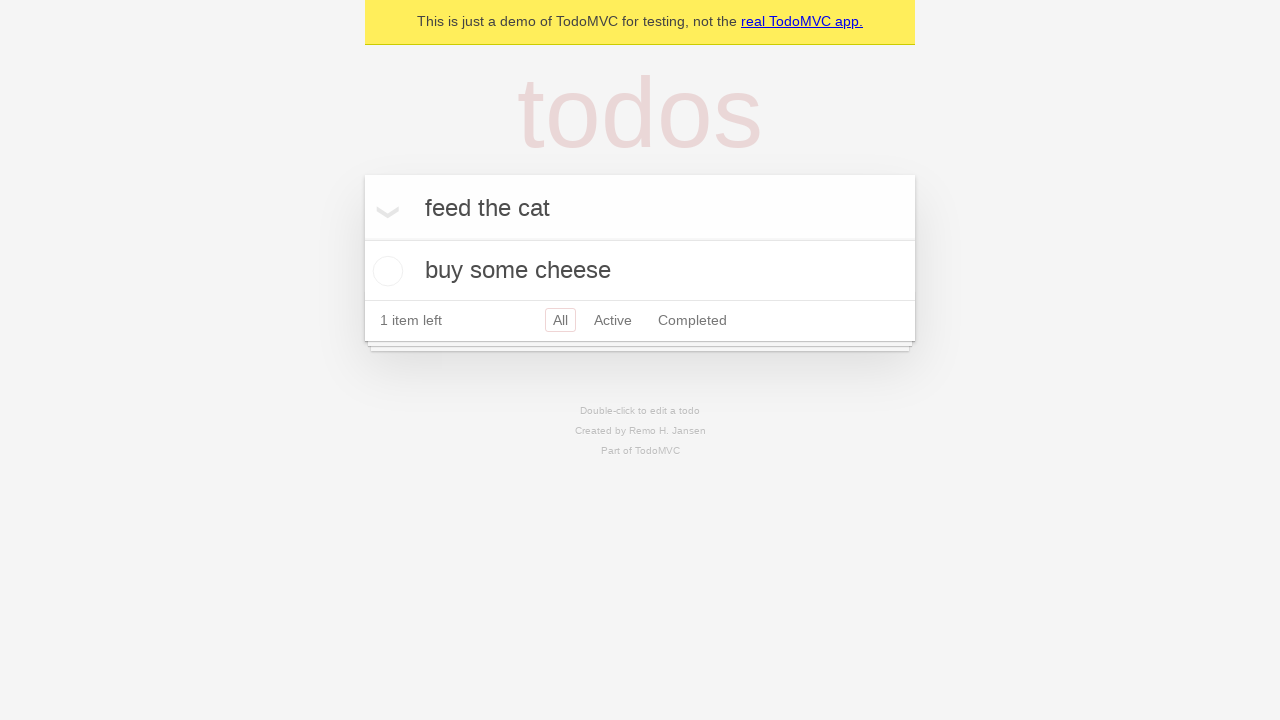

Pressed Enter to create second todo on internal:attr=[placeholder="What needs to be done?"i]
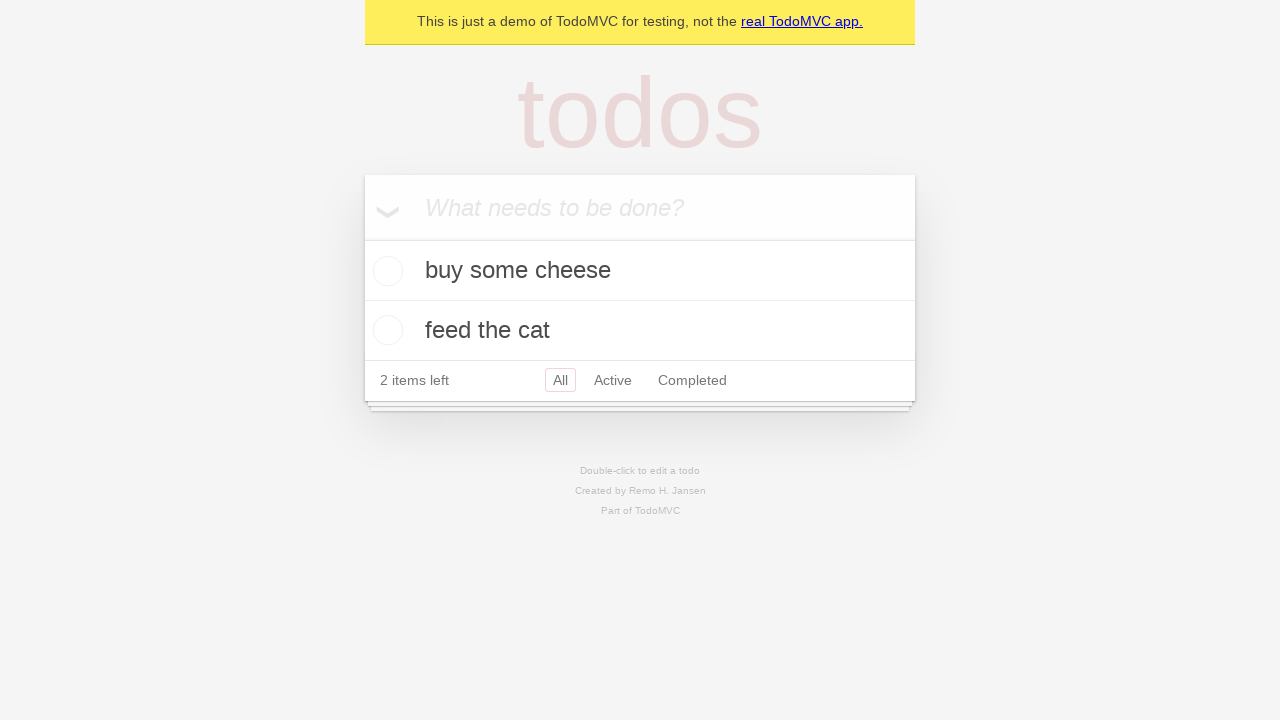

Filled third todo input with 'book a doctors appointment' on internal:attr=[placeholder="What needs to be done?"i]
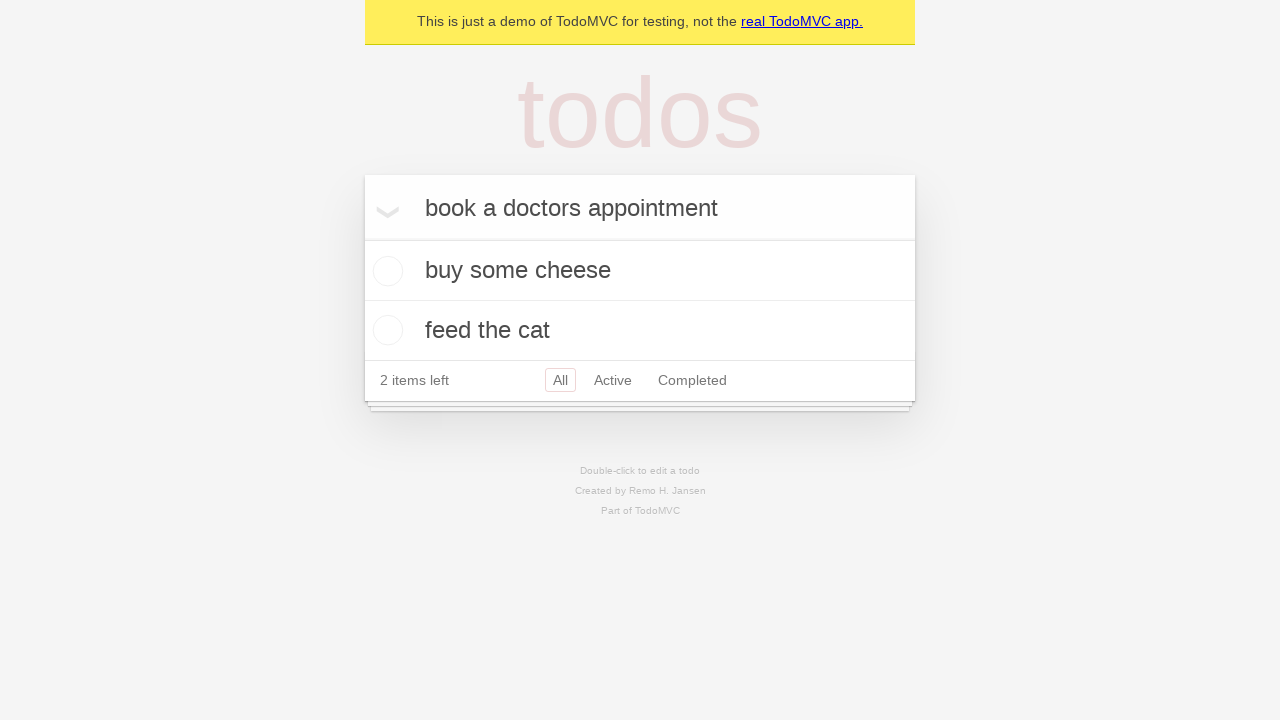

Pressed Enter to create third todo on internal:attr=[placeholder="What needs to be done?"i]
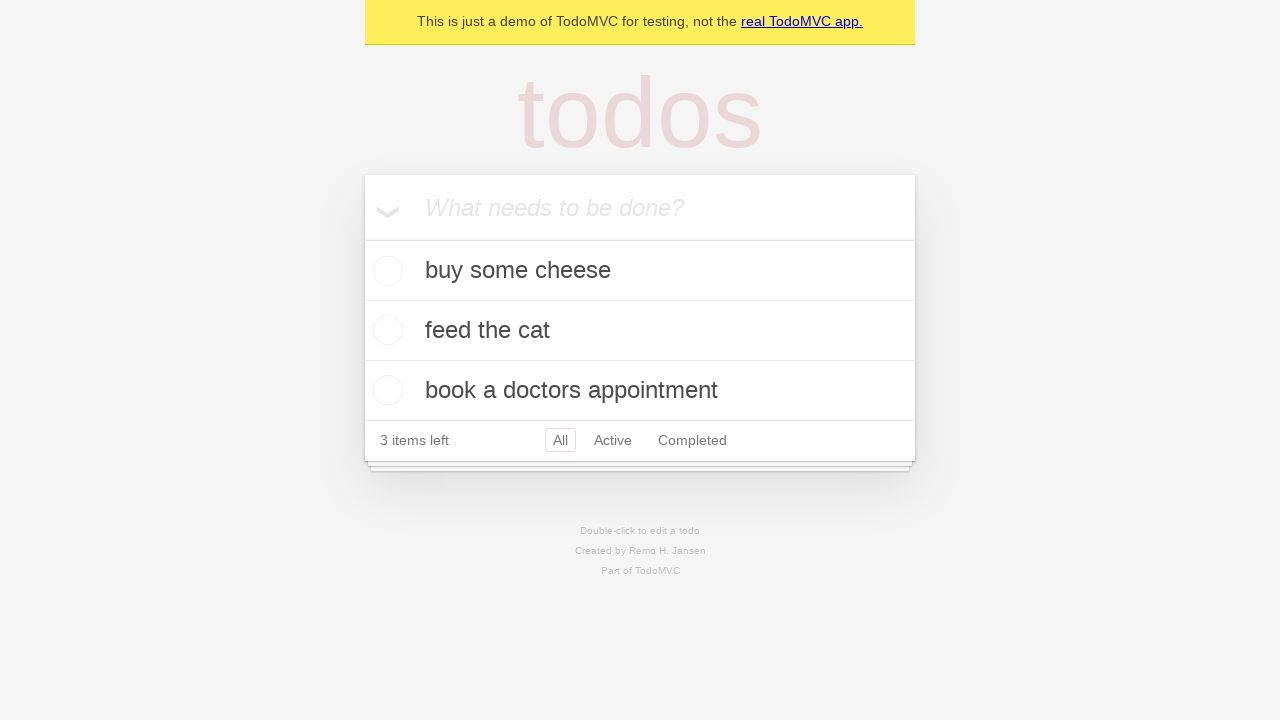

Double-clicked second todo item to enter edit mode at (640, 331) on internal:testid=[data-testid="todo-item"s] >> nth=1
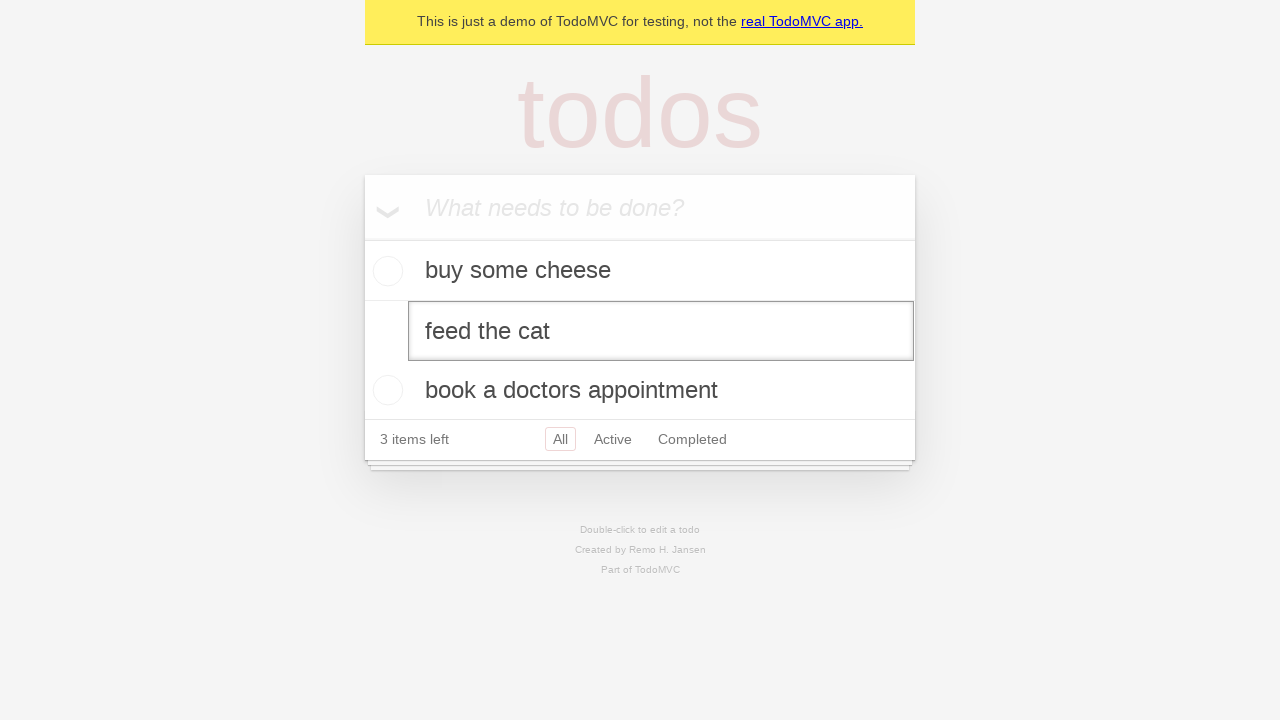

Filled edit textbox with 'buy some sausages' on internal:testid=[data-testid="todo-item"s] >> nth=1 >> internal:role=textbox[nam
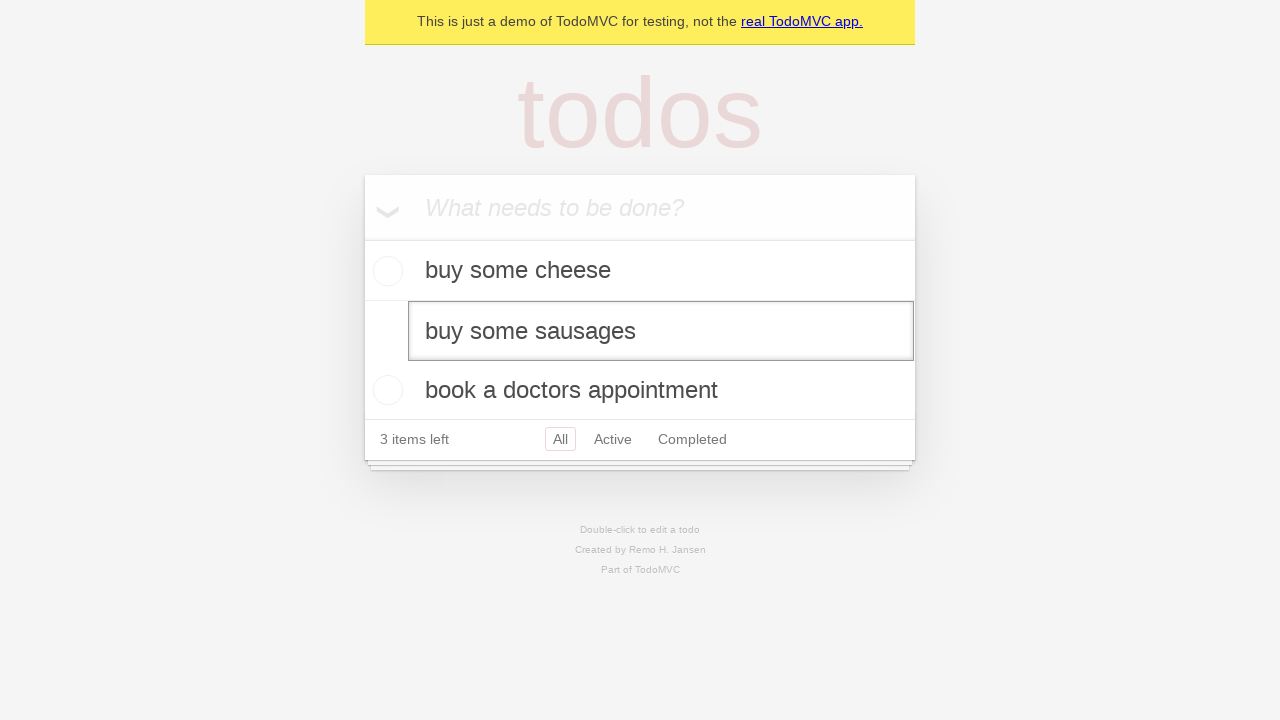

Pressed Escape key to cancel edit on internal:testid=[data-testid="todo-item"s] >> nth=1 >> internal:role=textbox[nam
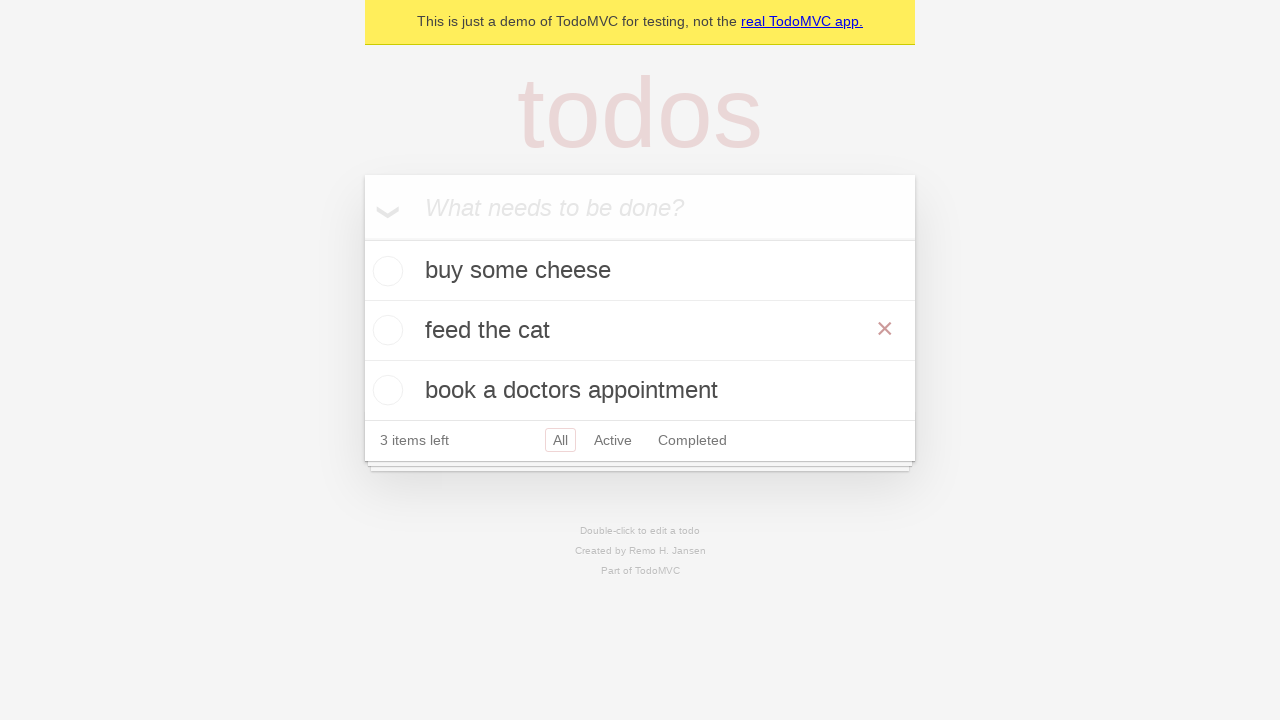

Verified that all todo items have their original text preserved after escape
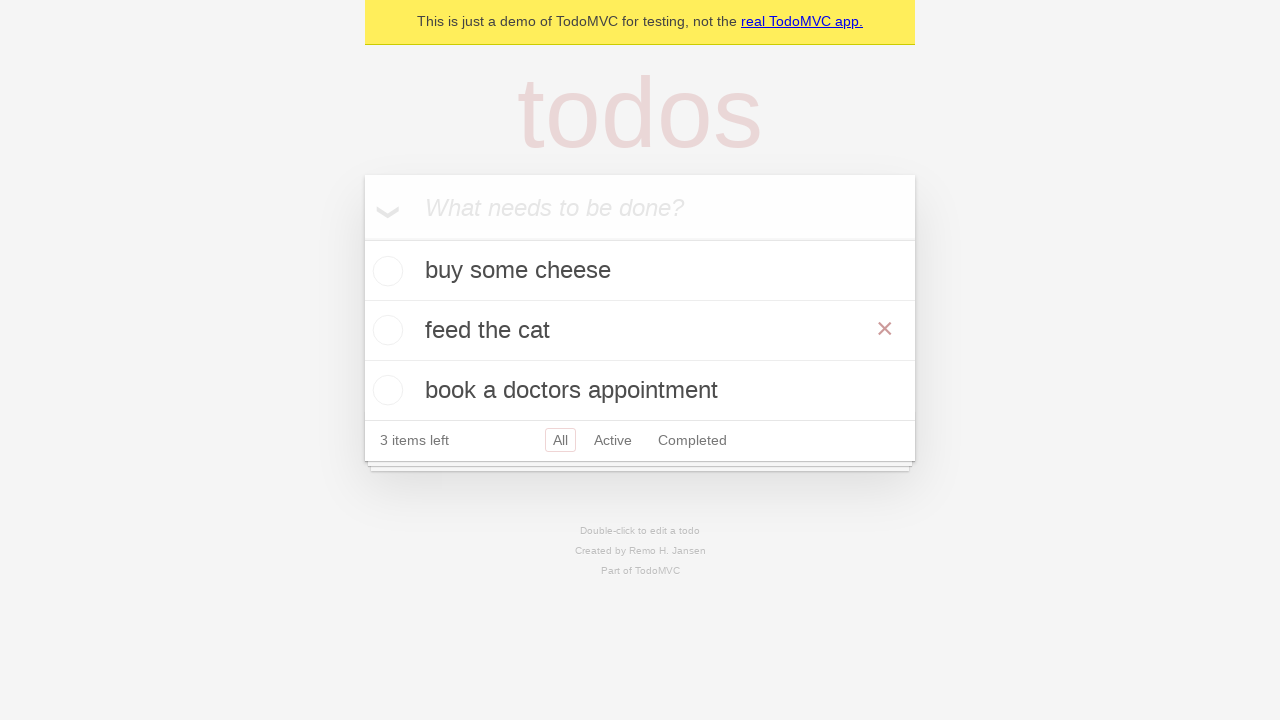

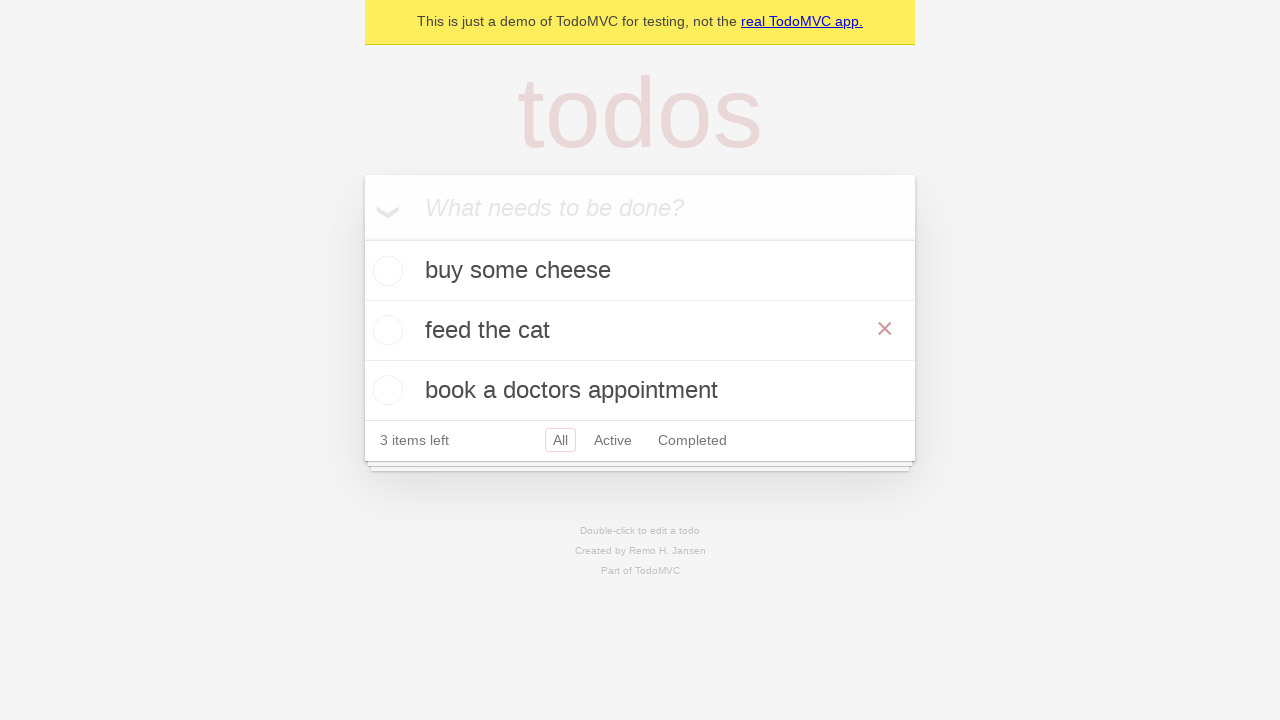